Tests entering data in form fields inside Shadow DOM using explicit shadow DOM traversal with the shadow() method on a demo signup form.

Starting URL: https://www.lambdatest.com/selenium-playground/shadow-dom

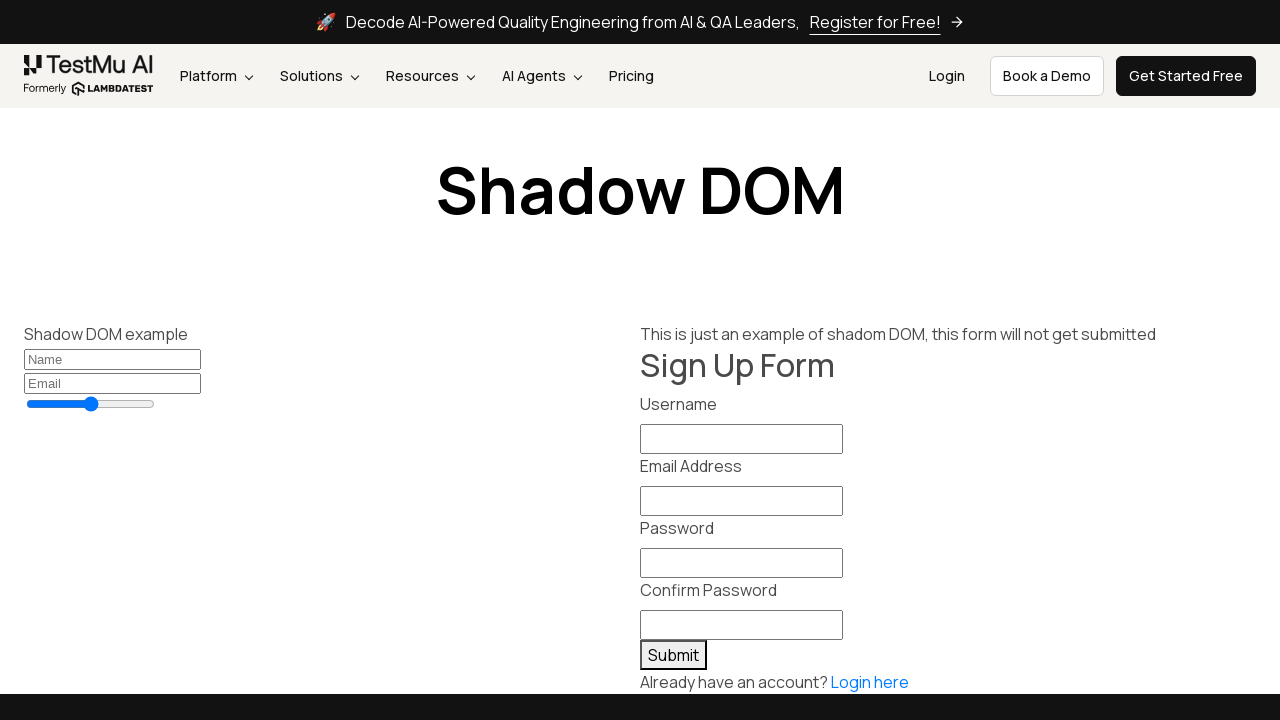

Located shadow-signup-form element
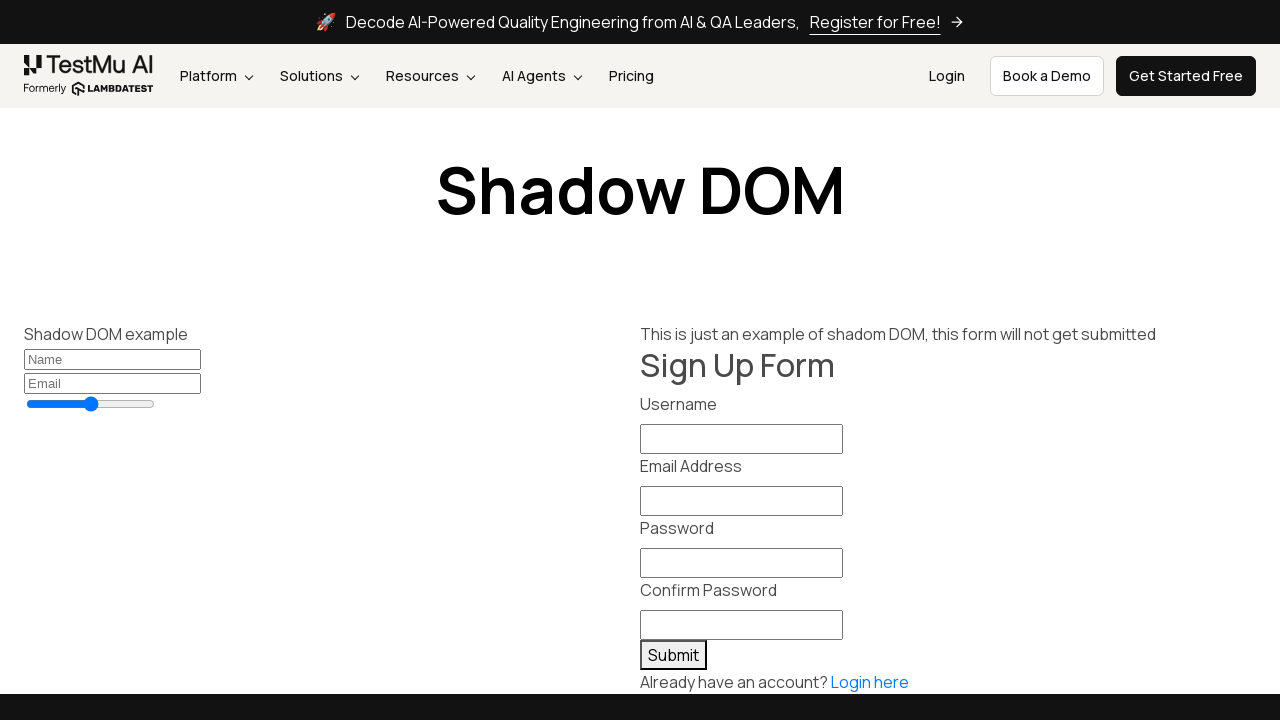

Filled username field with 'Kailash' inside Shadow DOM on shadow-signup-form >> input[name="username"]
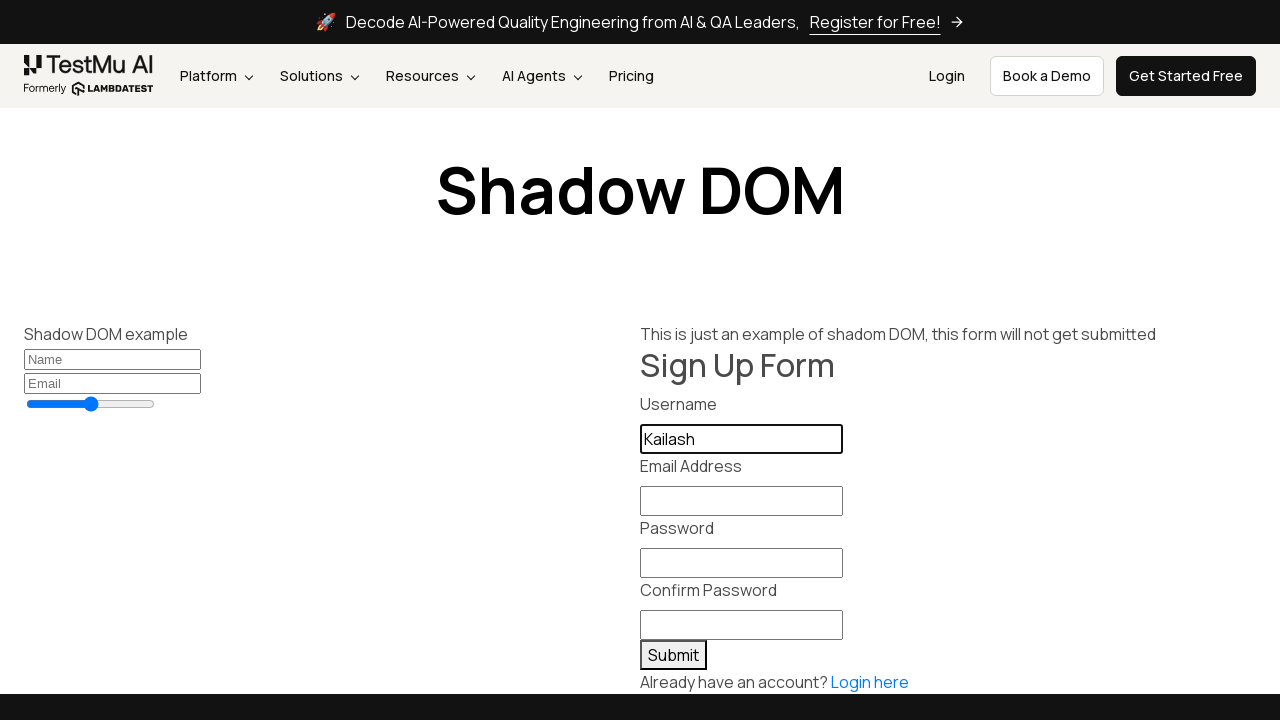

Filled email field with 'lambdatest@qa.com' inside Shadow DOM on shadow-signup-form >> input[name="email"]
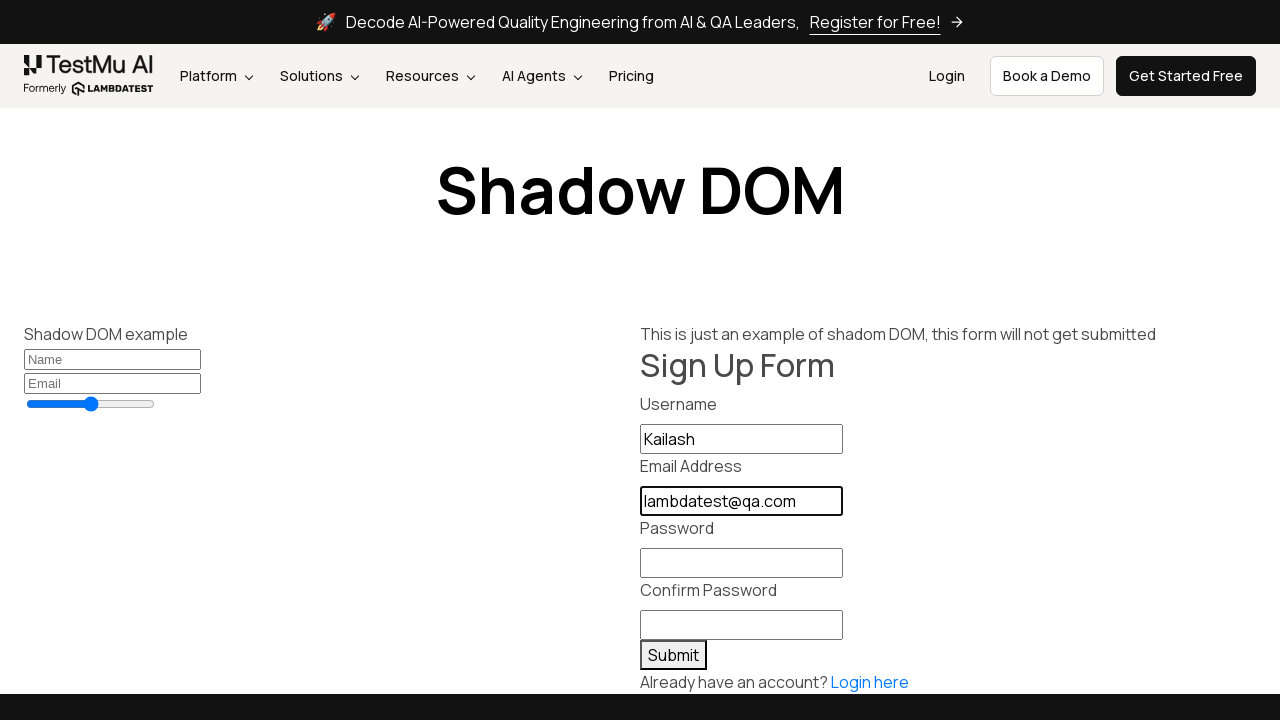

Filled password field with 'lambdatest@123' inside Shadow DOM on shadow-signup-form >> input[name="password"]
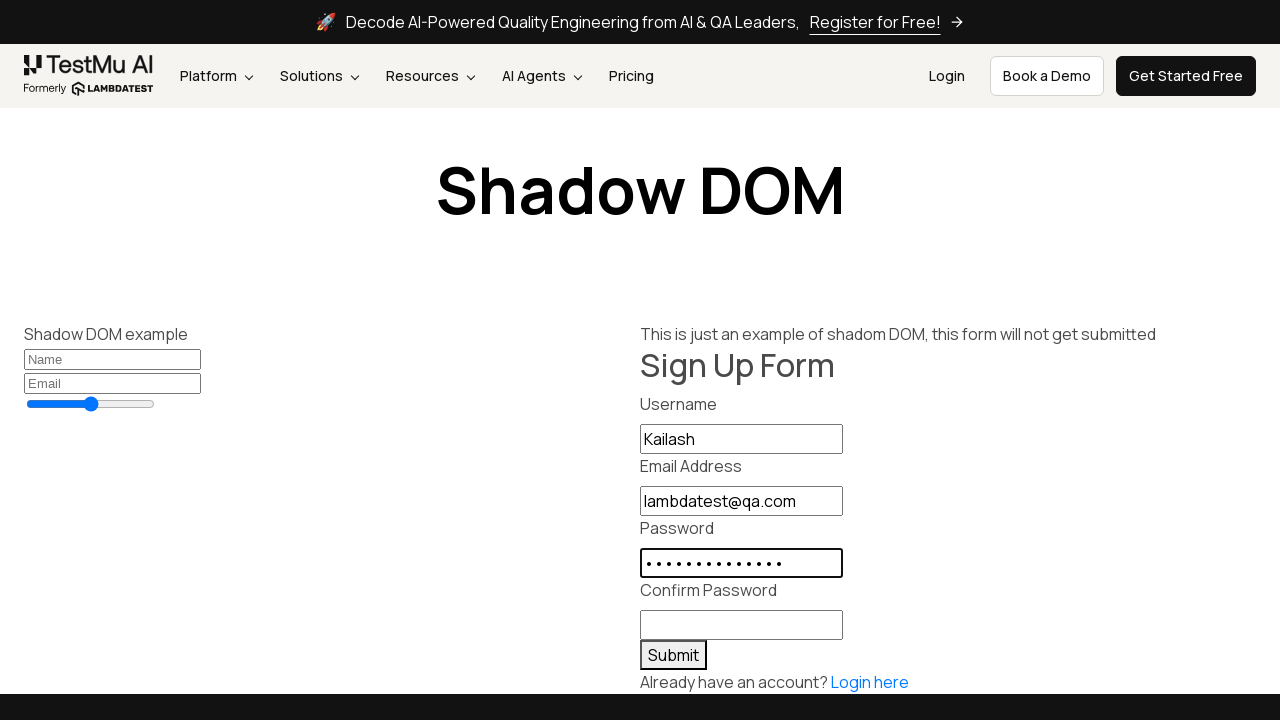

Filled confirm password field with 'lambdatest@123' inside Shadow DOM on shadow-signup-form >> input[name="confirm_password"]
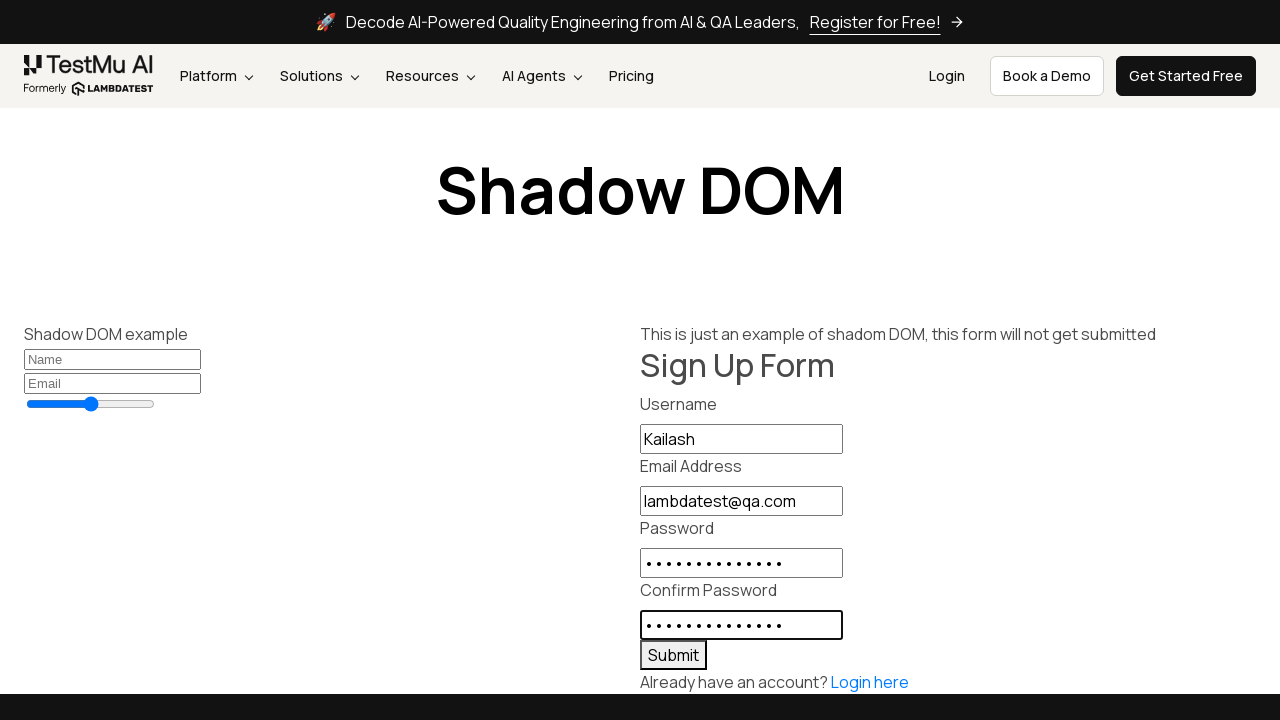

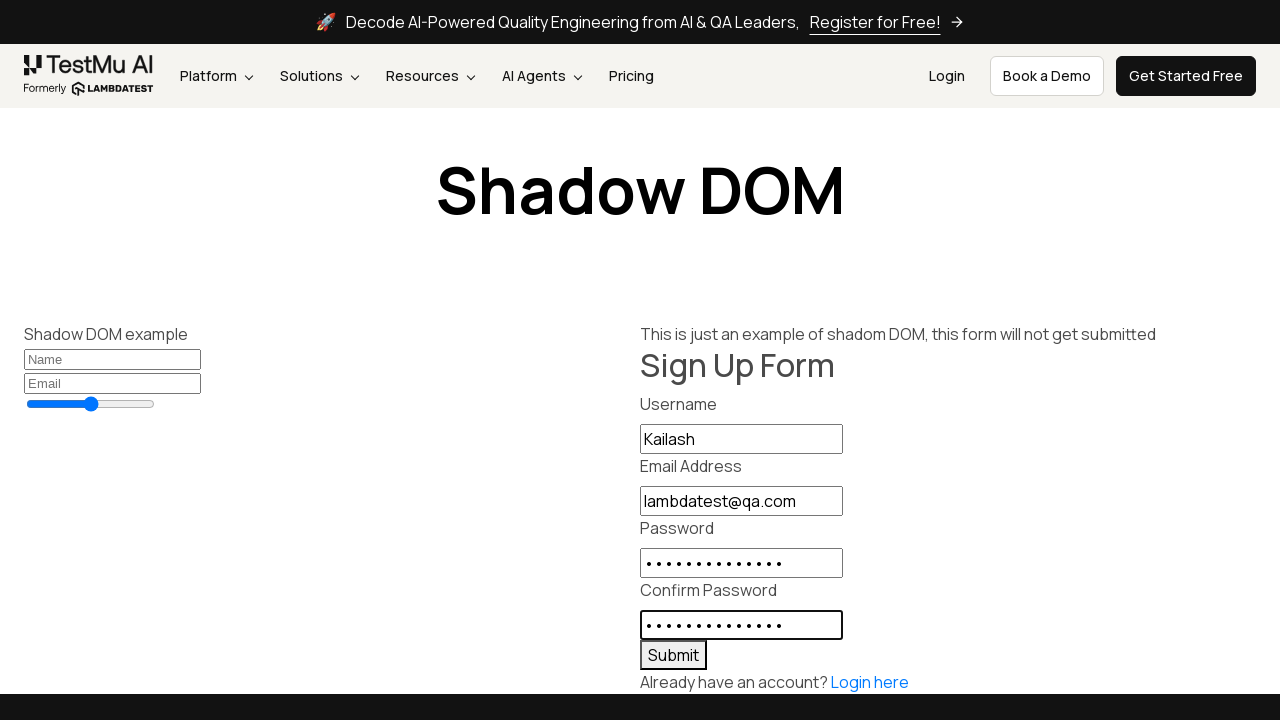